Tests a math calculation form by reading two numbers from the page, calculating a result using a formula (12*sin(x)), selecting the result from a dropdown, and submitting the form.

Starting URL: http://suninjuly.github.io/selects2.html

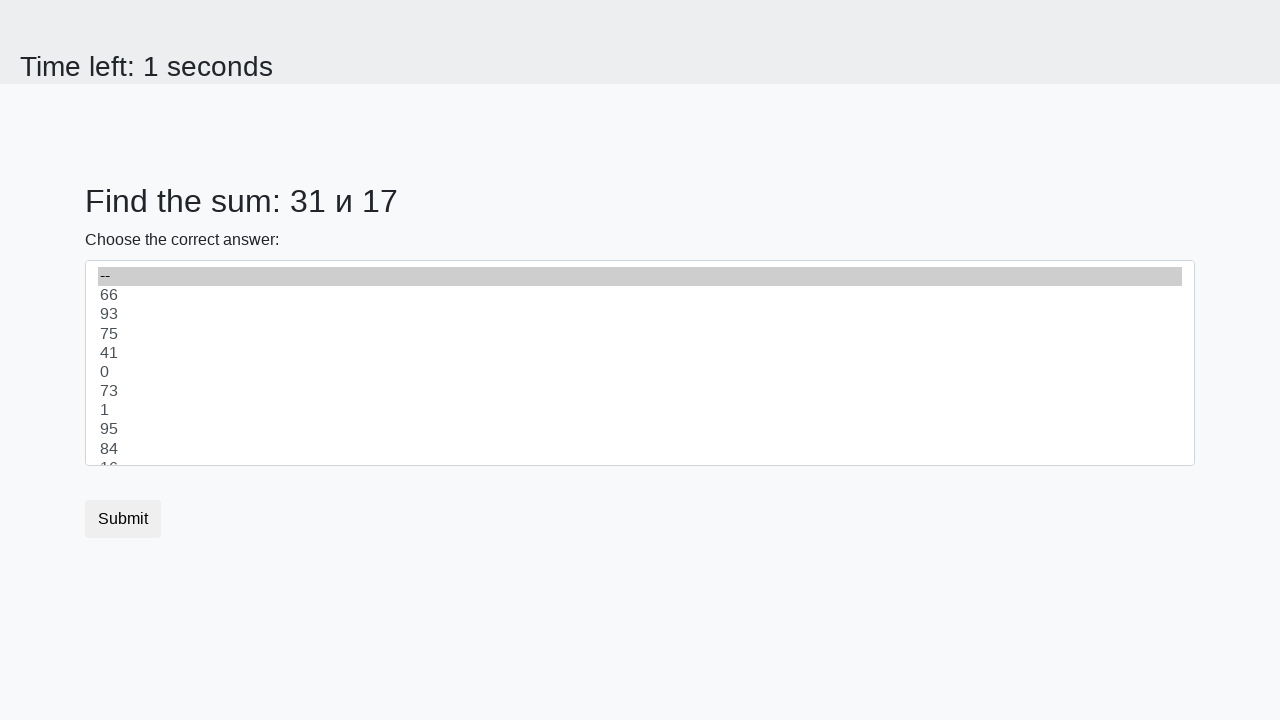

Read first number from #num1 element
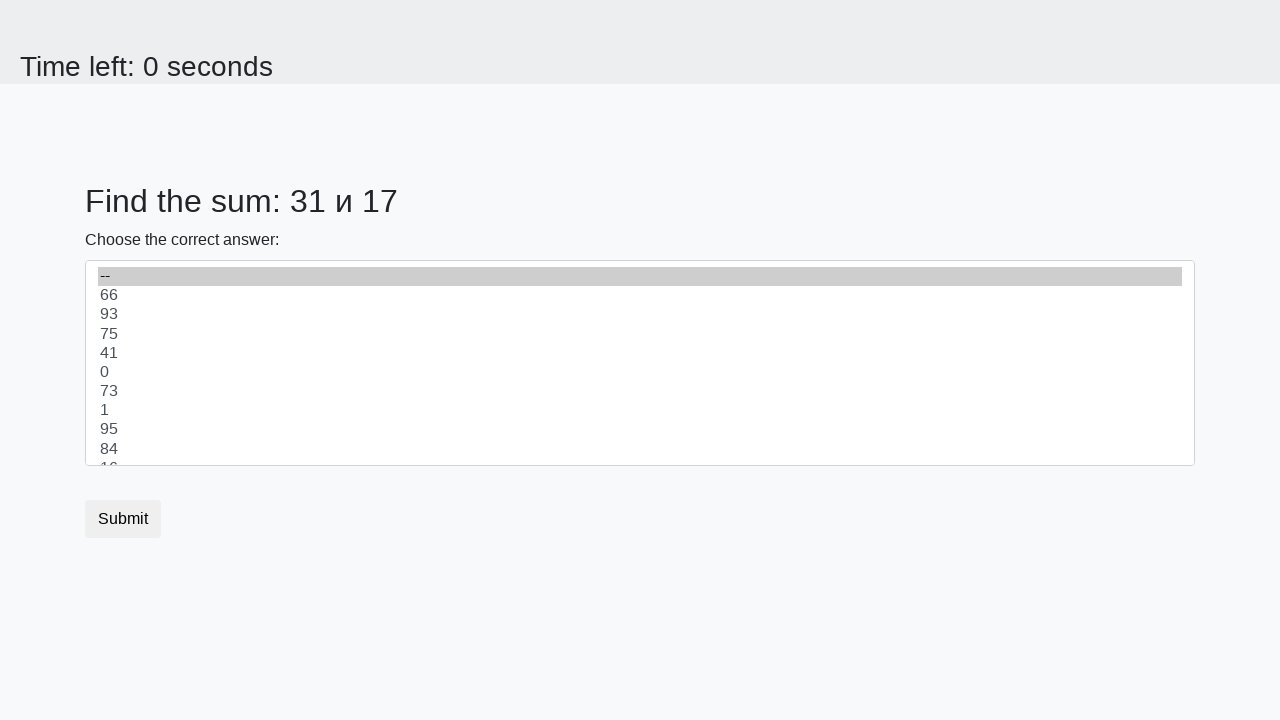

Parsed first number as integer: 31
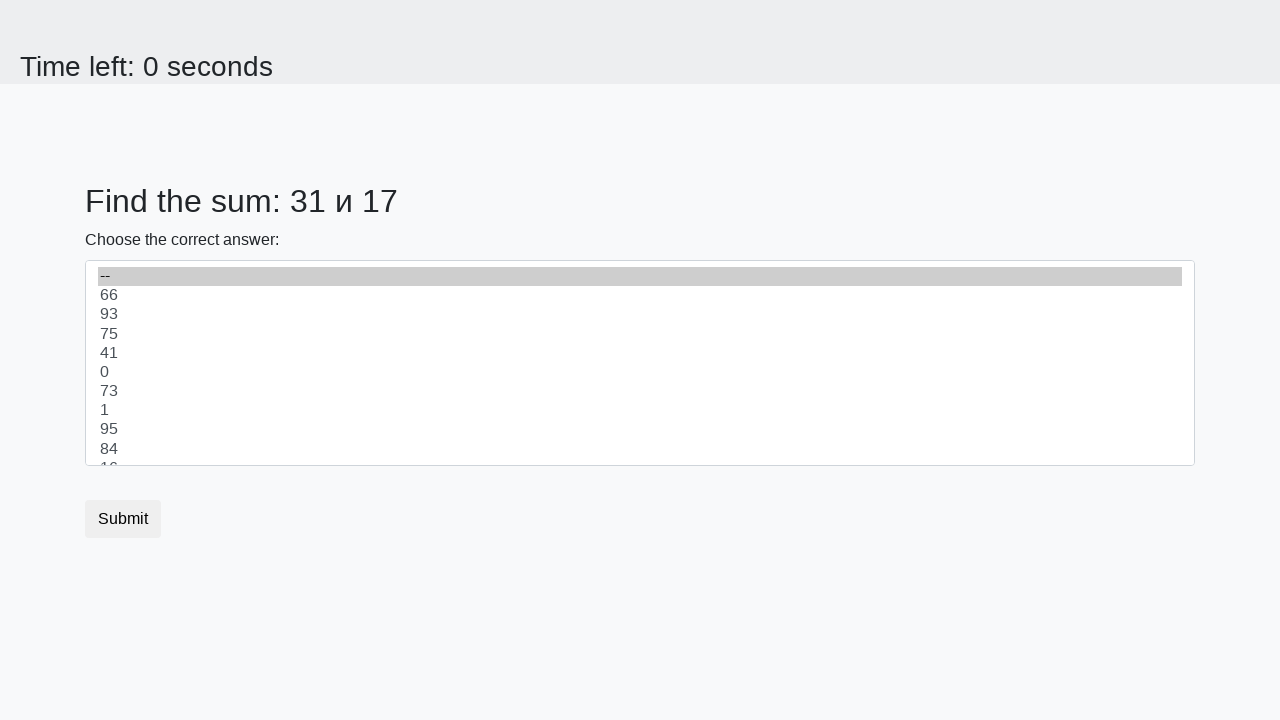

Read second number from #num2 element
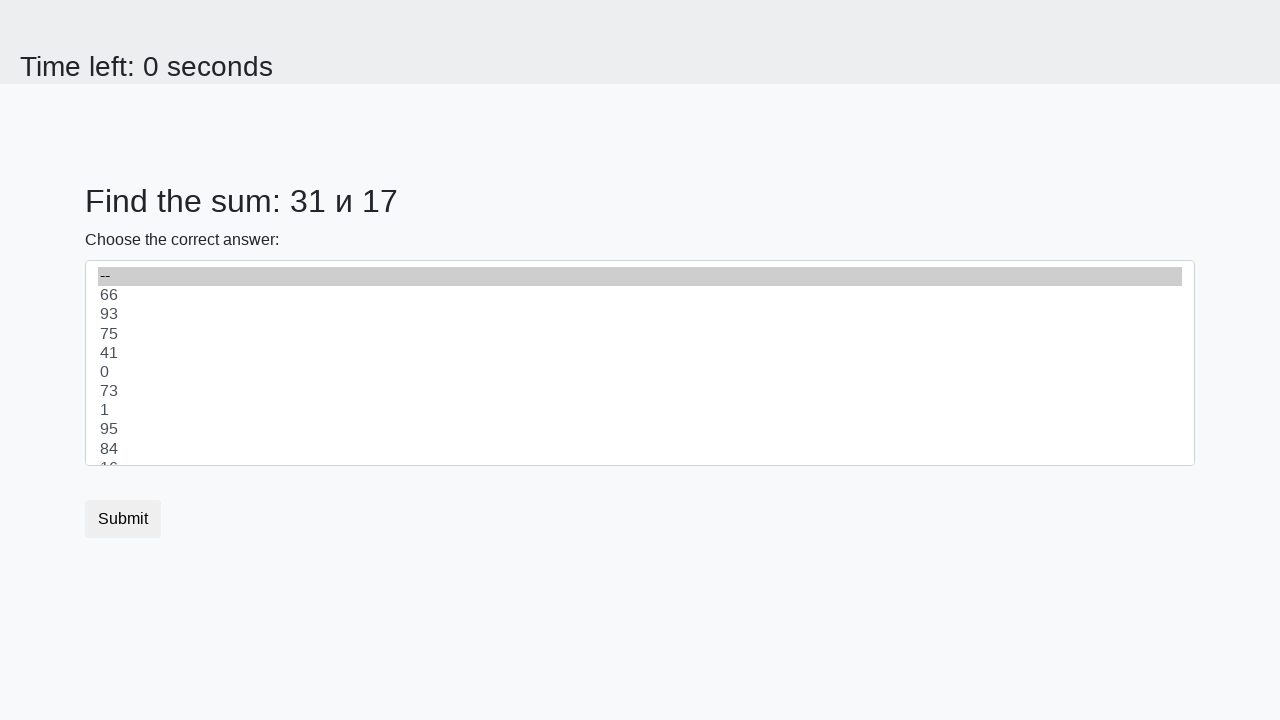

Parsed second number as integer: 17
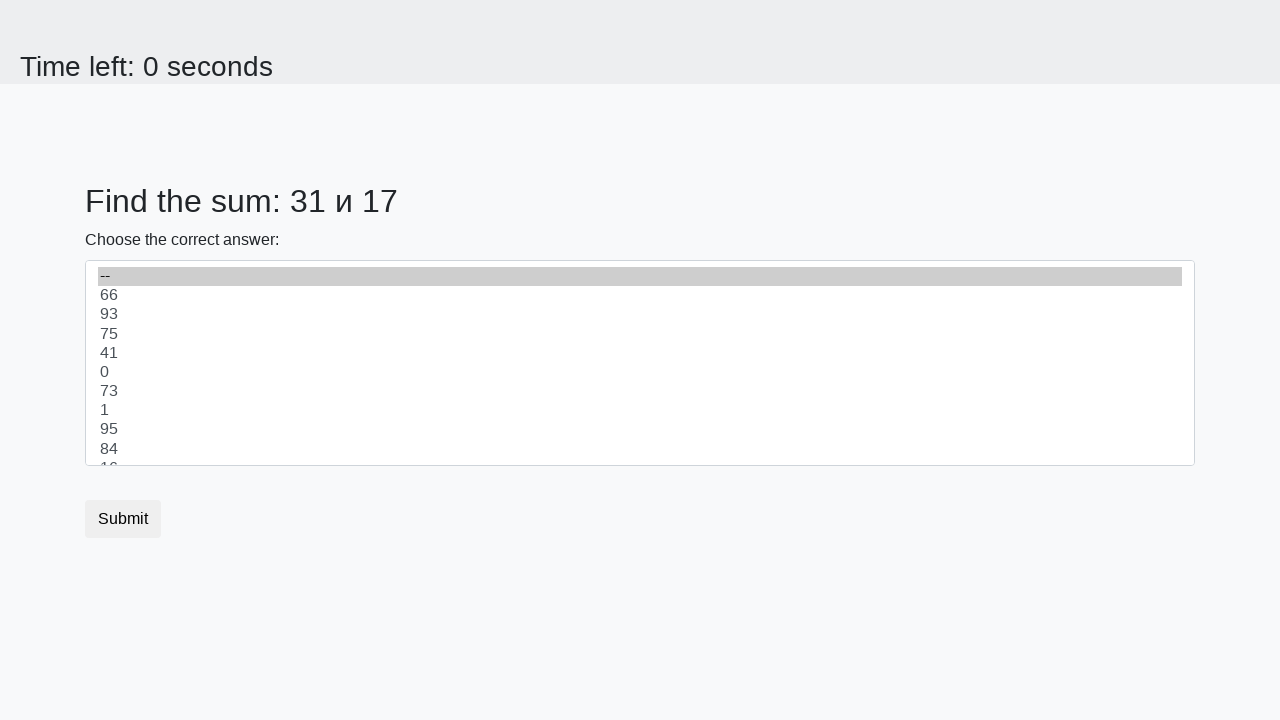

Calculated result using formula 12*sin(x): 2
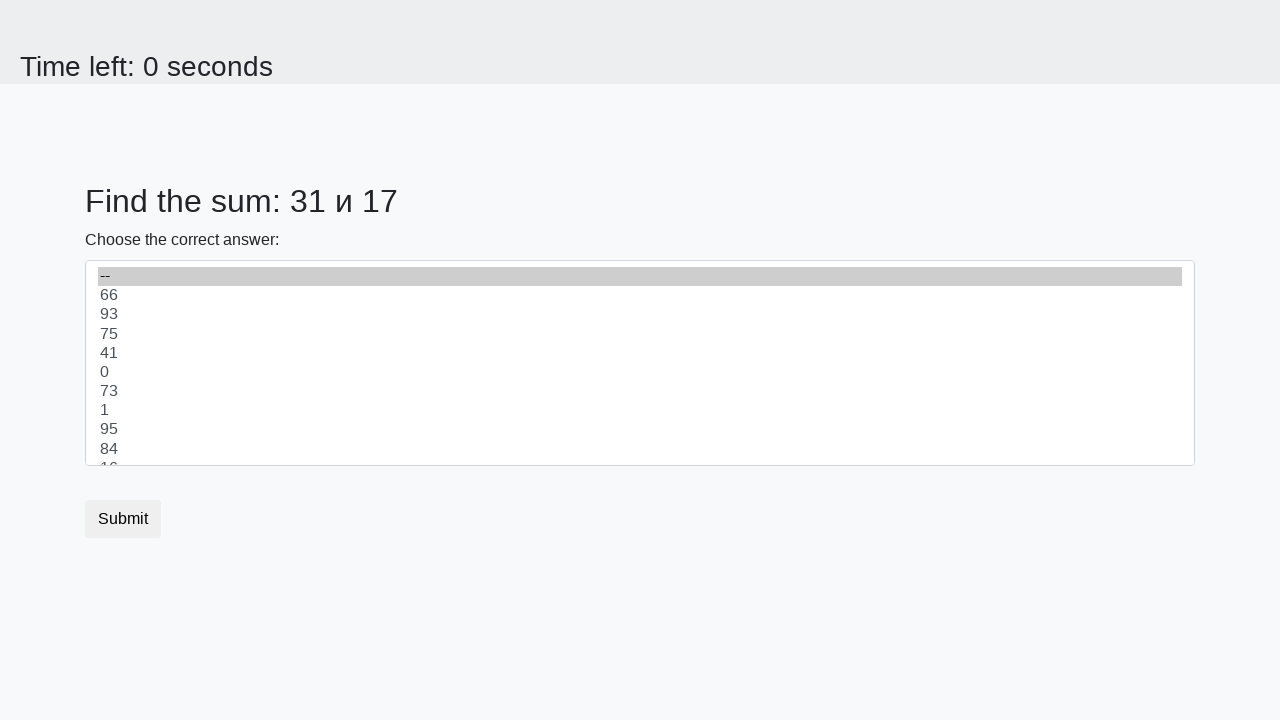

Selected value '2' from dropdown on .custom-select
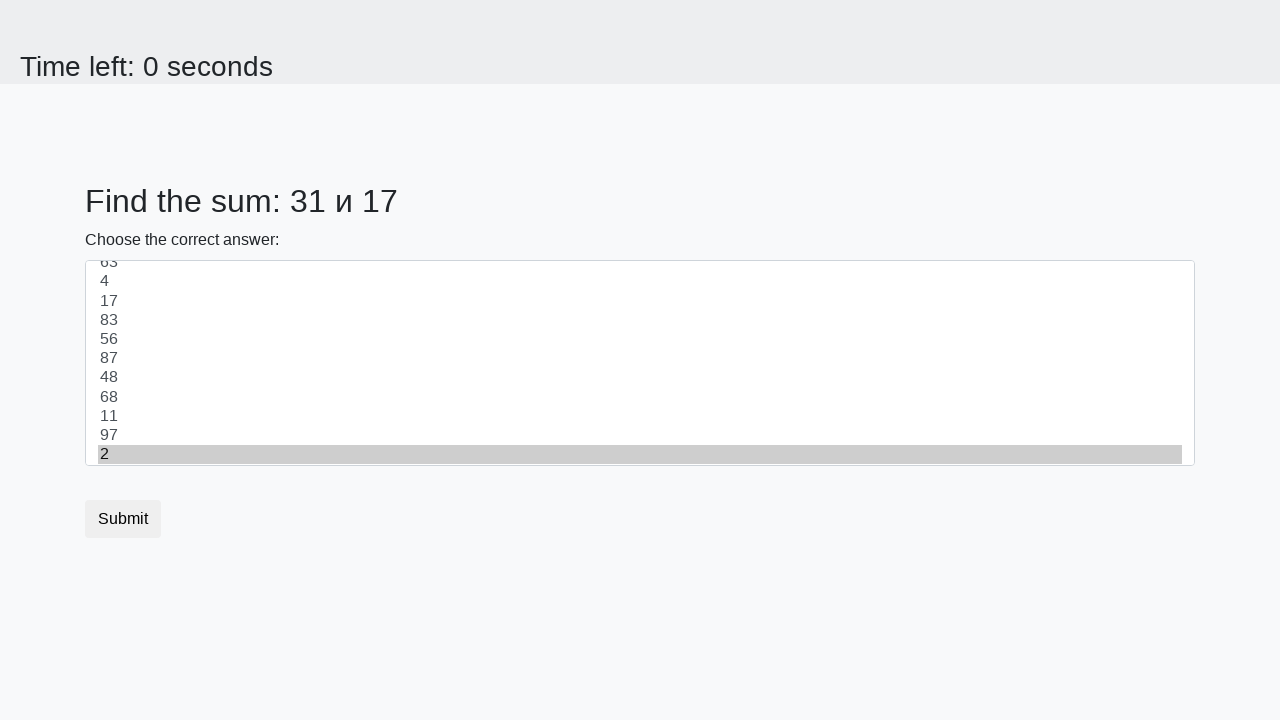

Clicked submit button at (123, 519) on .btn
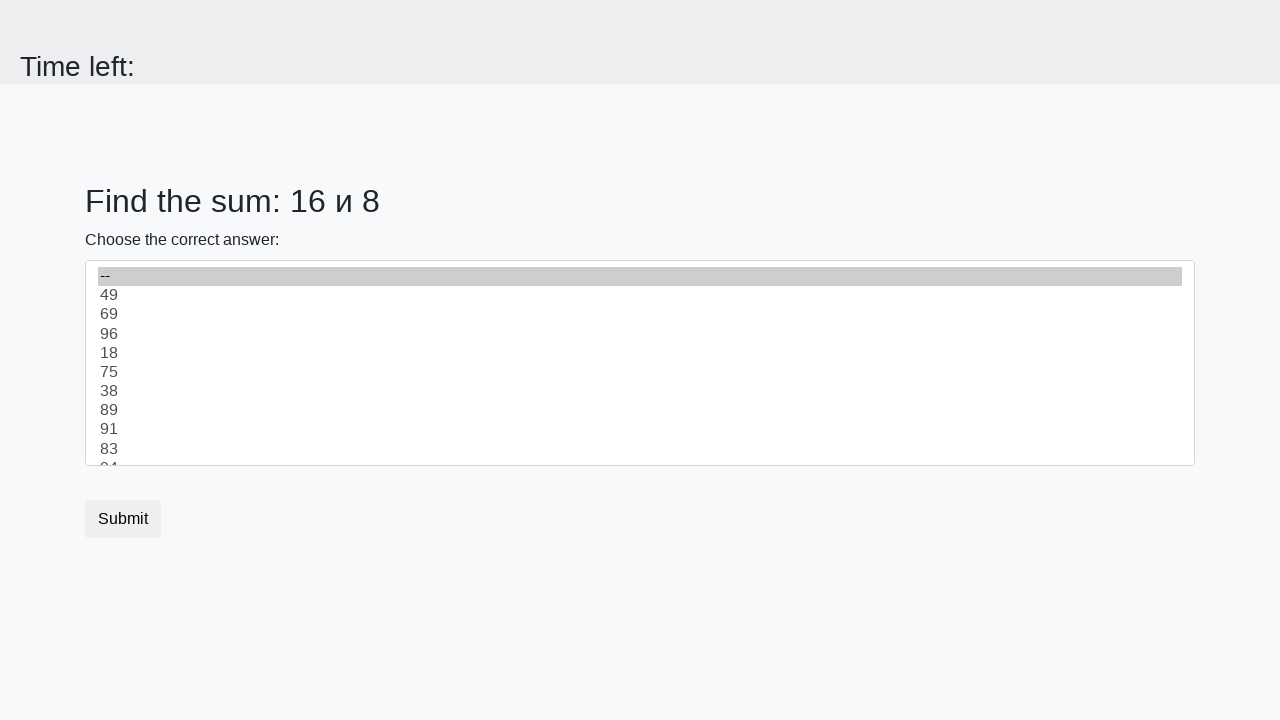

Waited 2 seconds for response
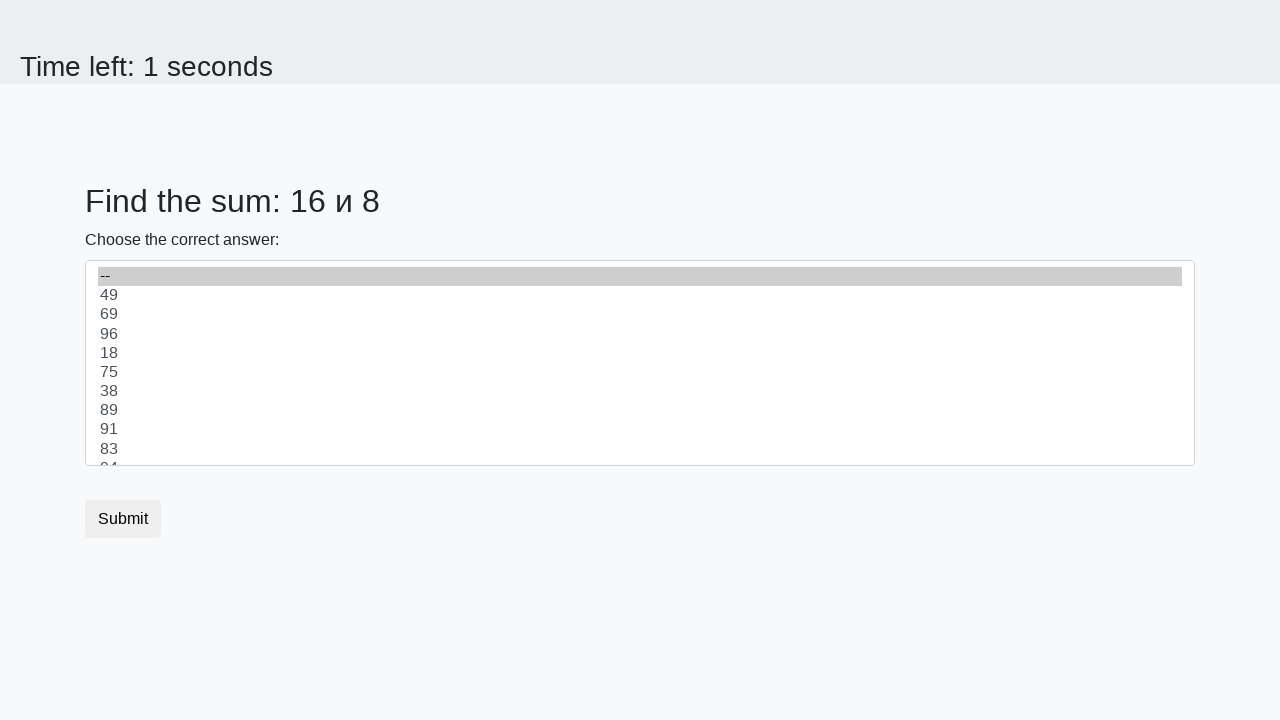

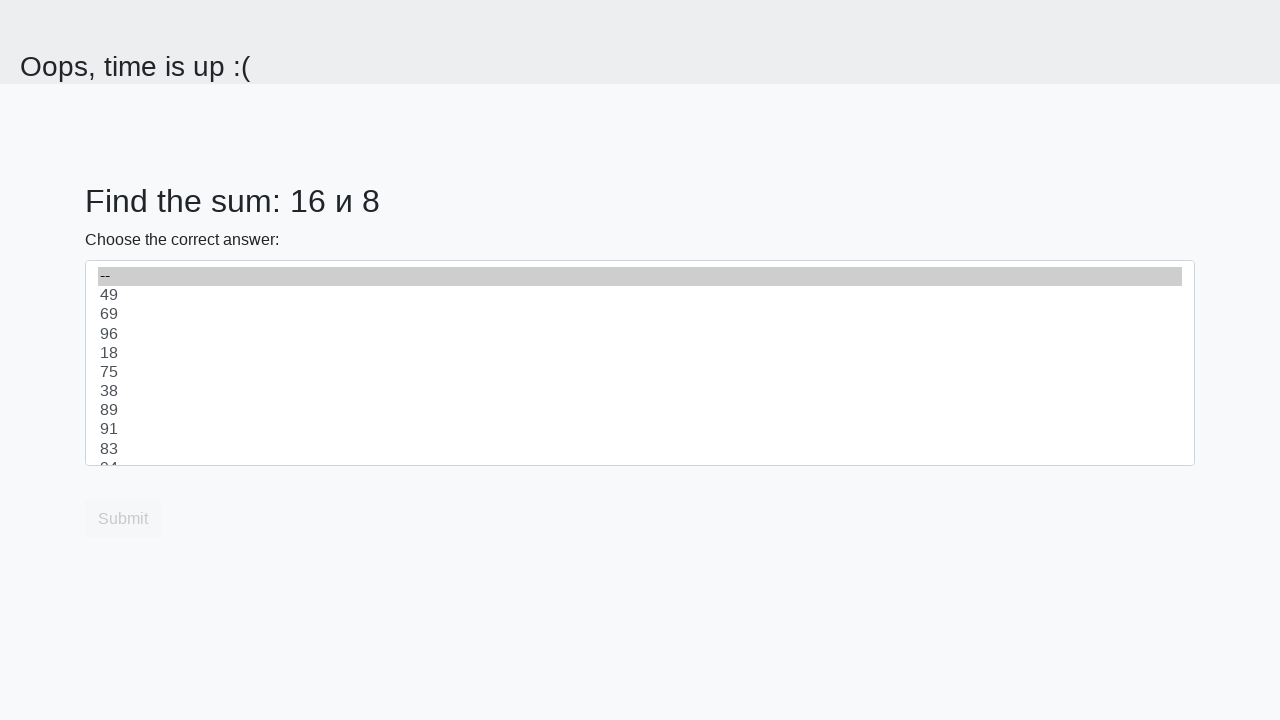